Tests handling multiple browser tabs by clicking a link that opens a new tab and verifying content loads in the new tab

Starting URL: https://rahulshettyacademy.com/loginpagePractise/

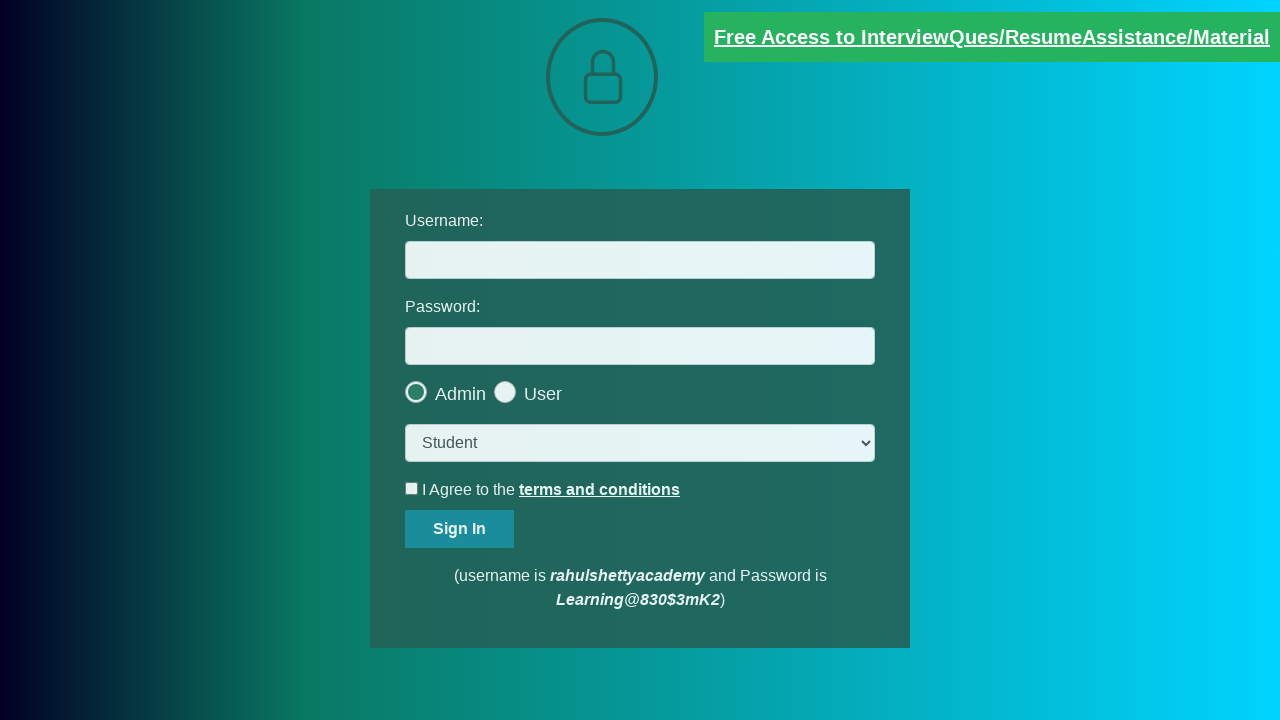

Located document link that opens in new tab
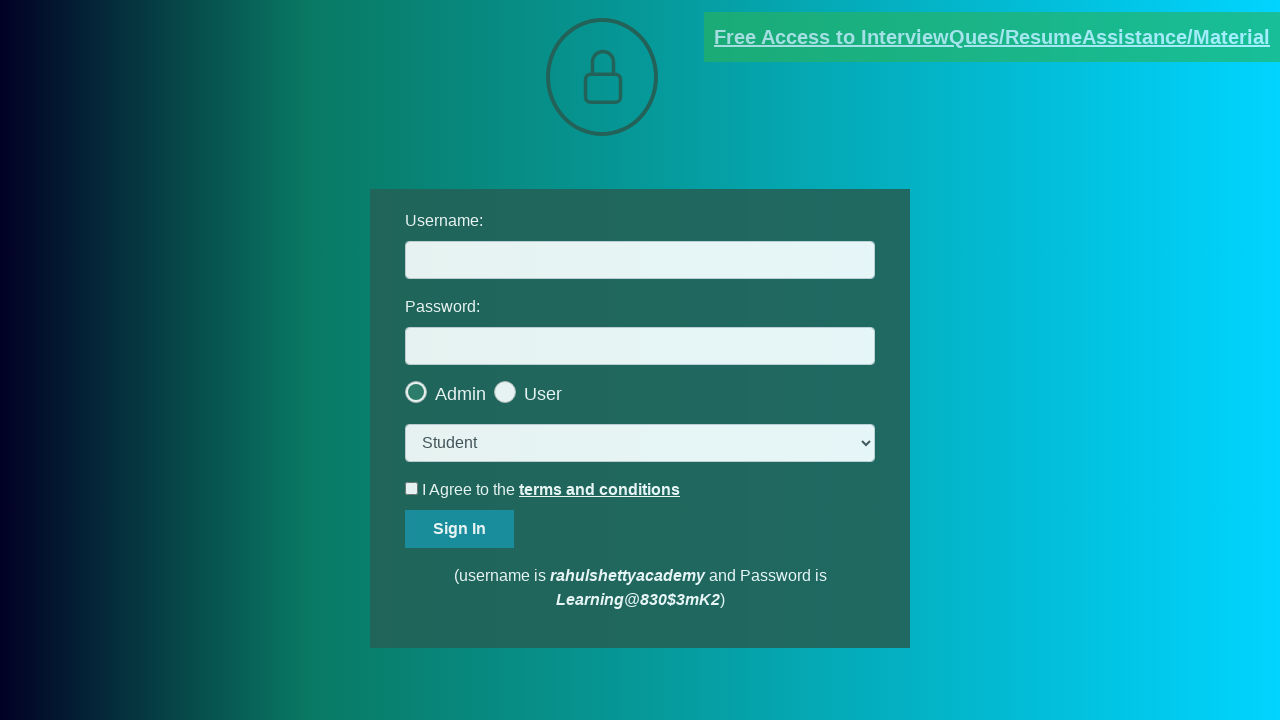

Clicked document link to open new tab at (992, 37) on [href*=documents-request]
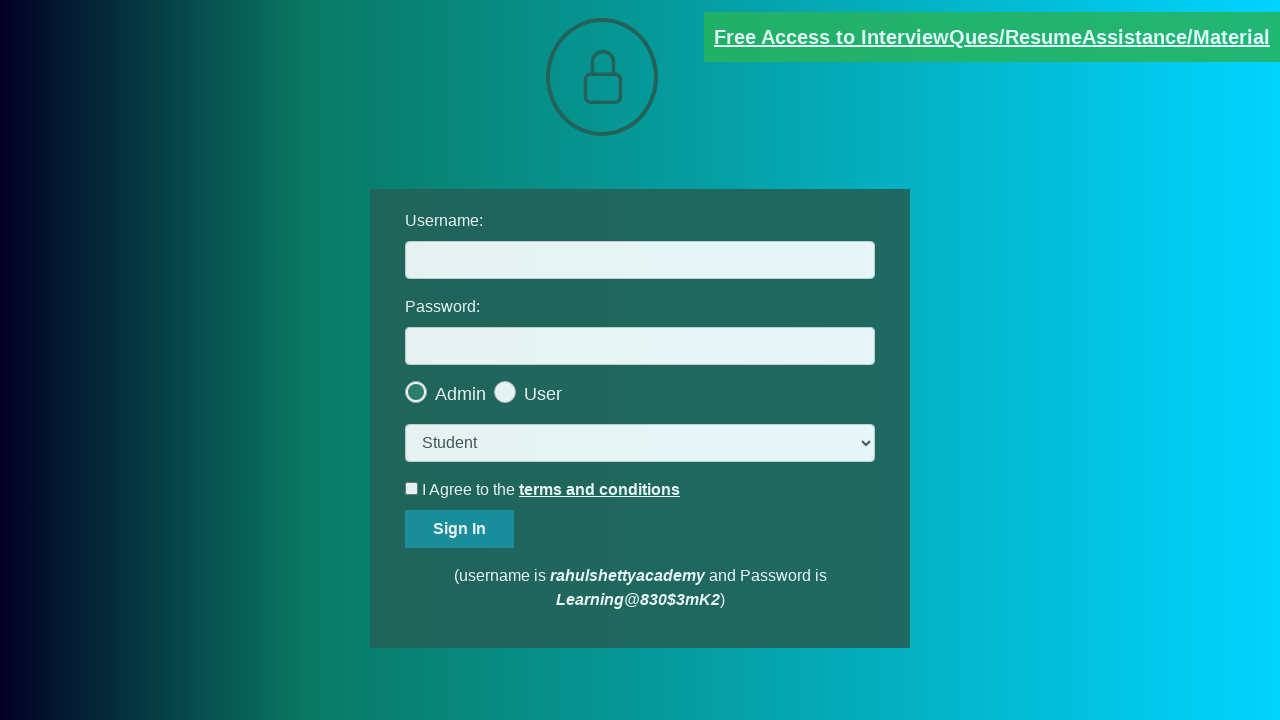

New tab opened and page object retrieved
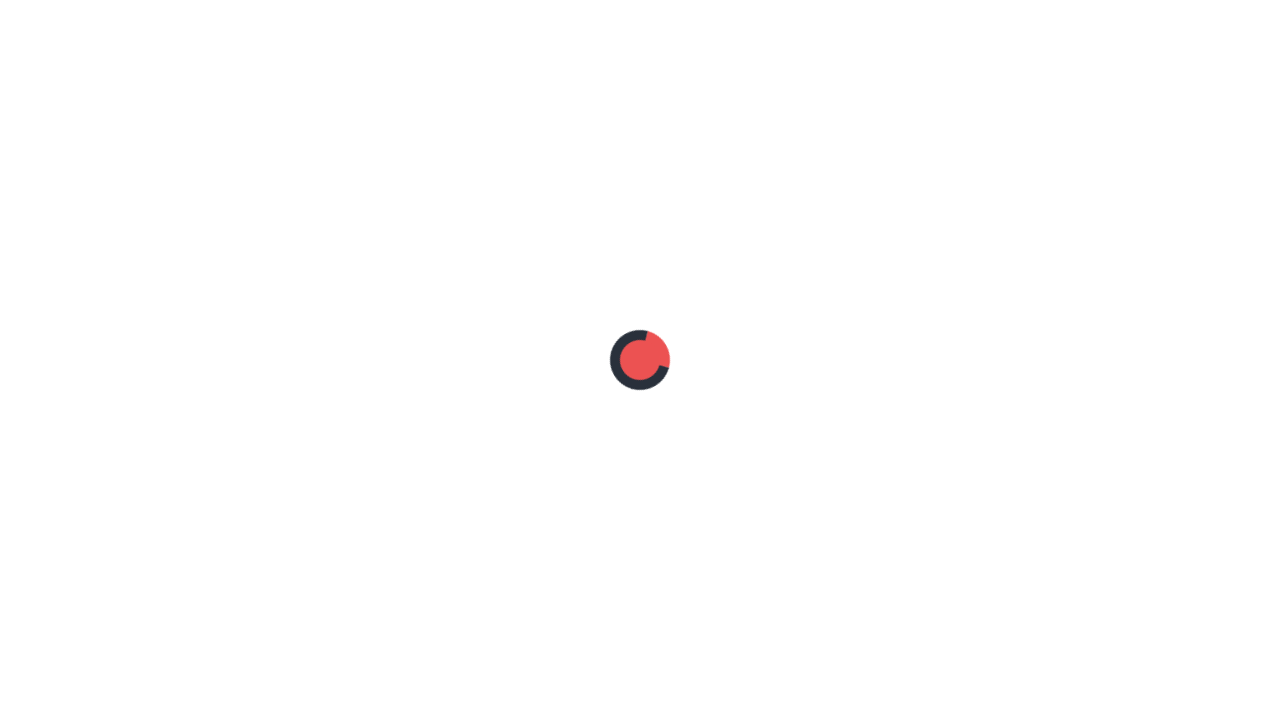

New page finished loading
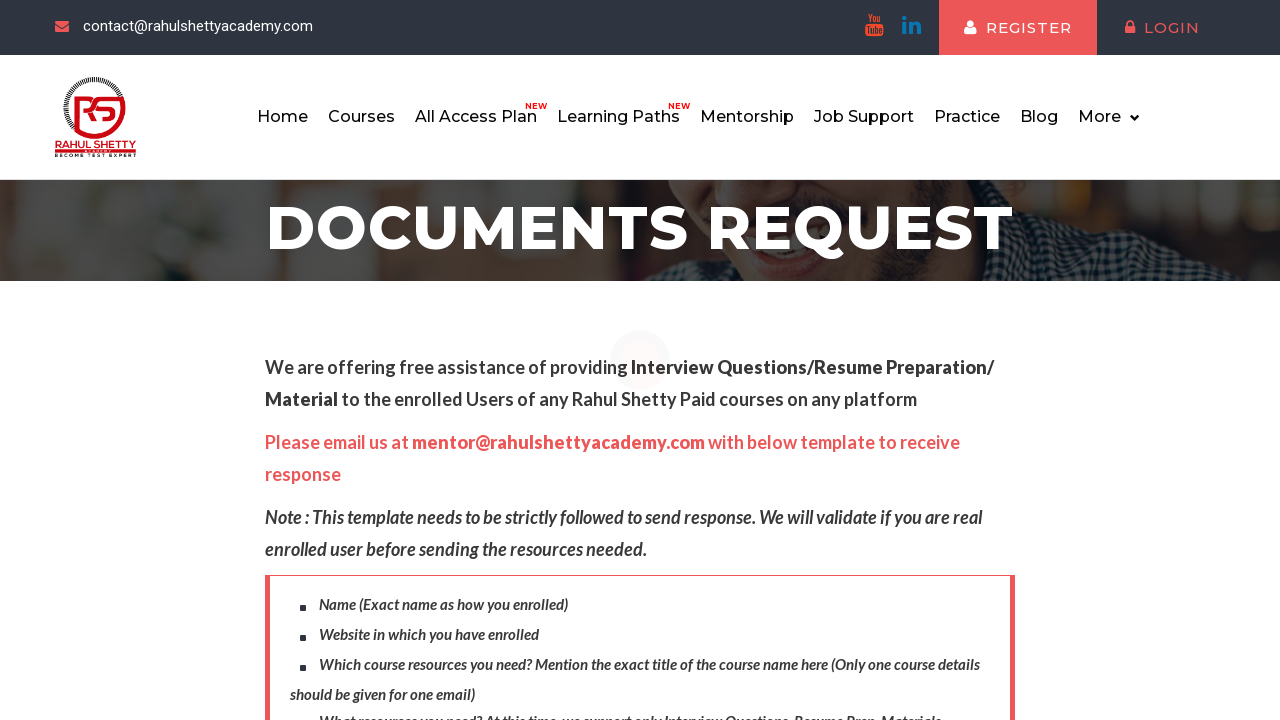

Verified content loaded in new tab - red paragraph element found
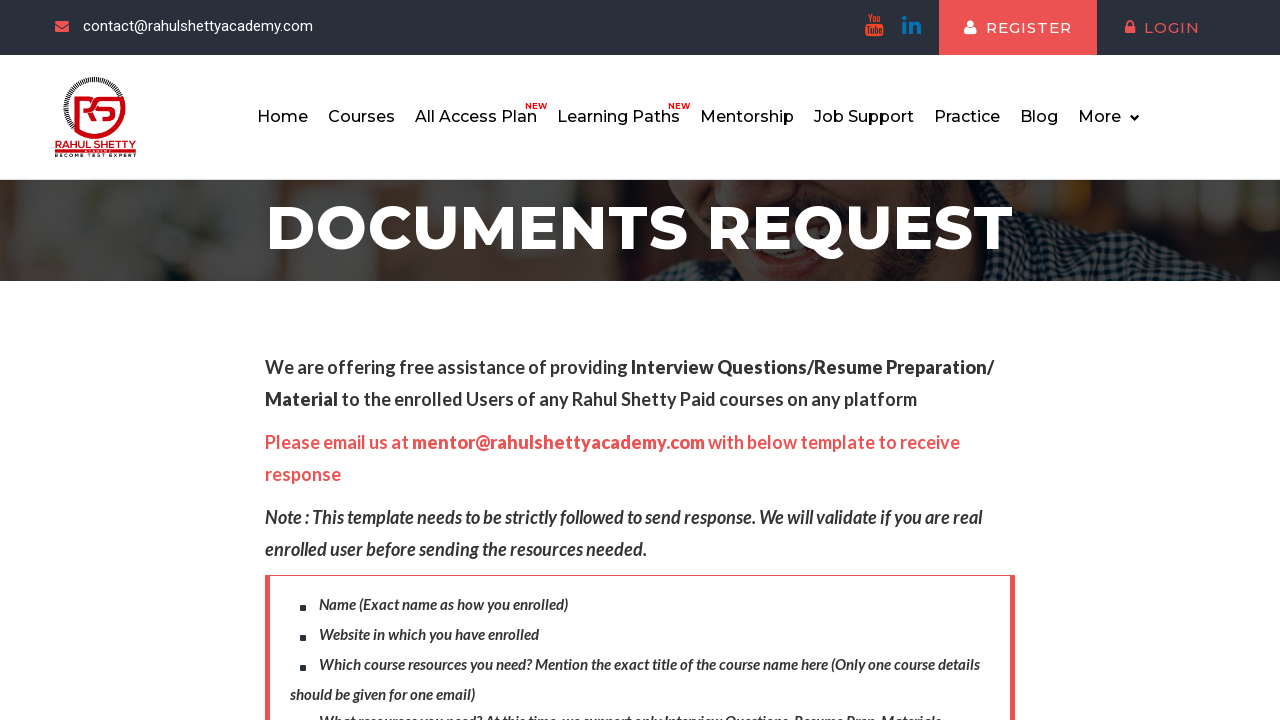

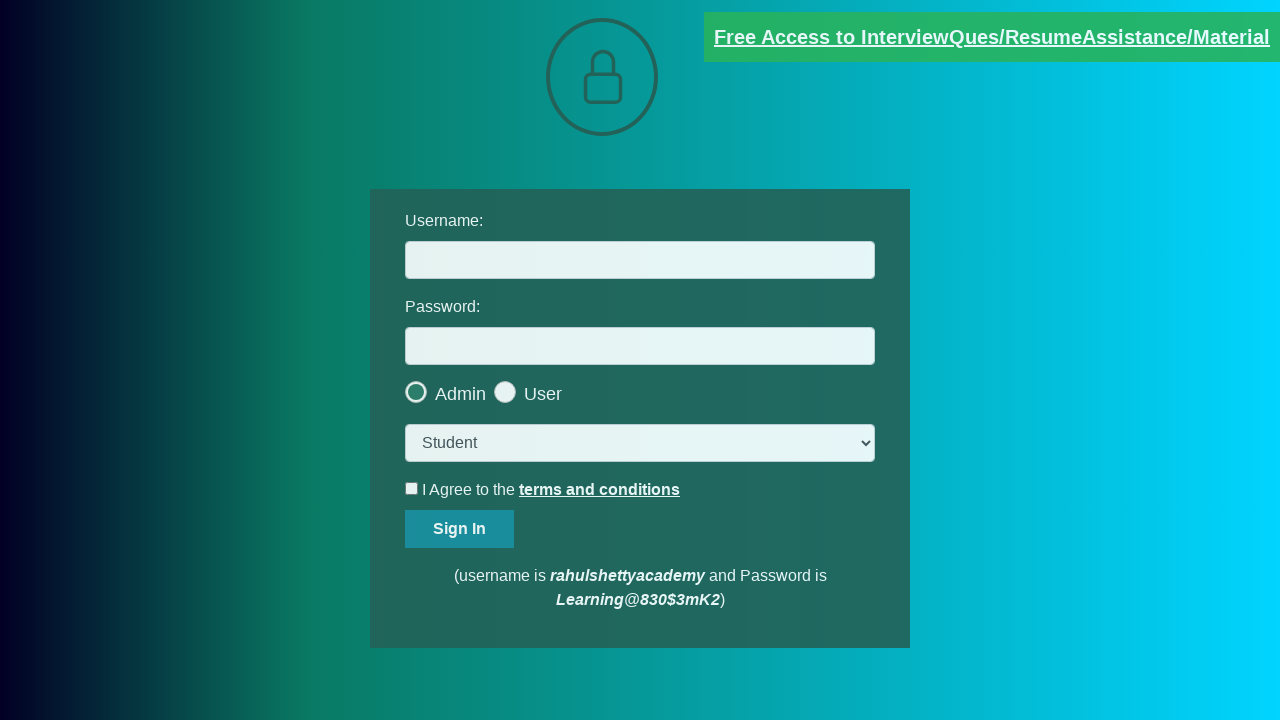